Clicks on a button that triggers an alert dialog and accepts the alert

Starting URL: https://testeroprogramowania.github.io/selenium/basics.html

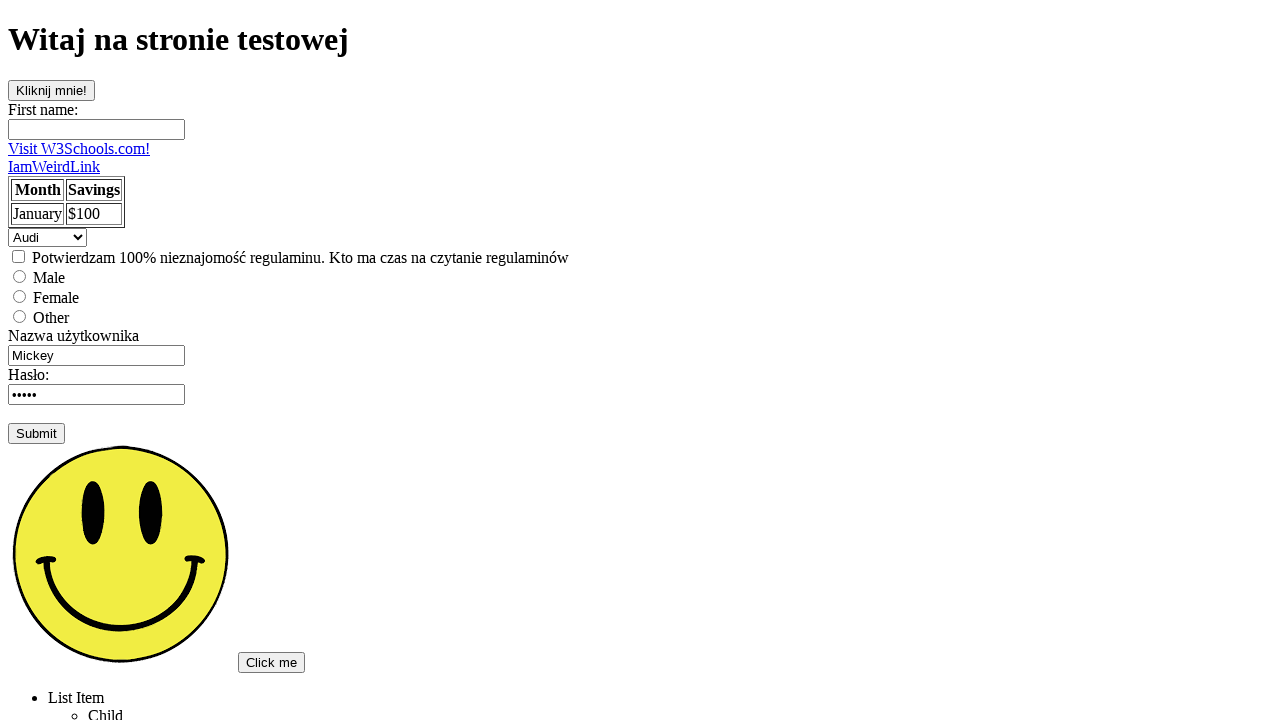

Set up alert handler to accept dialogs
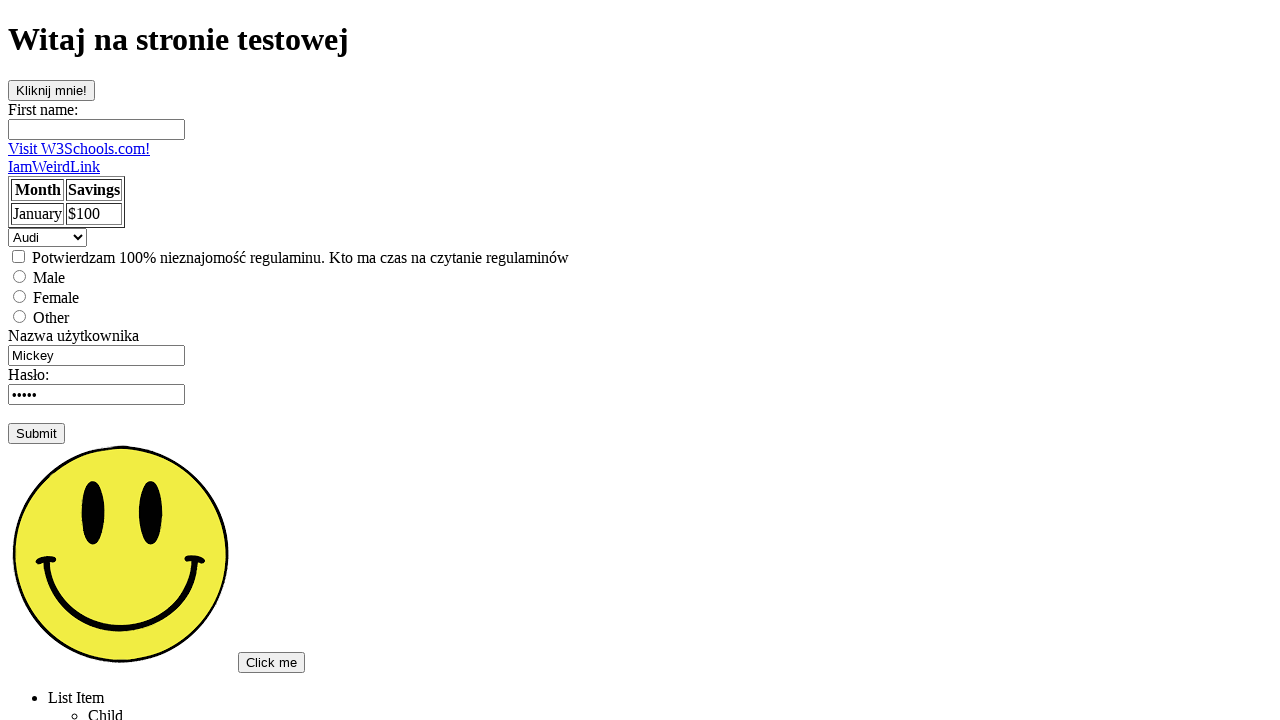

Clicked on 'Click on Me' button which triggered an alert dialog at (52, 90) on #clickOnMe
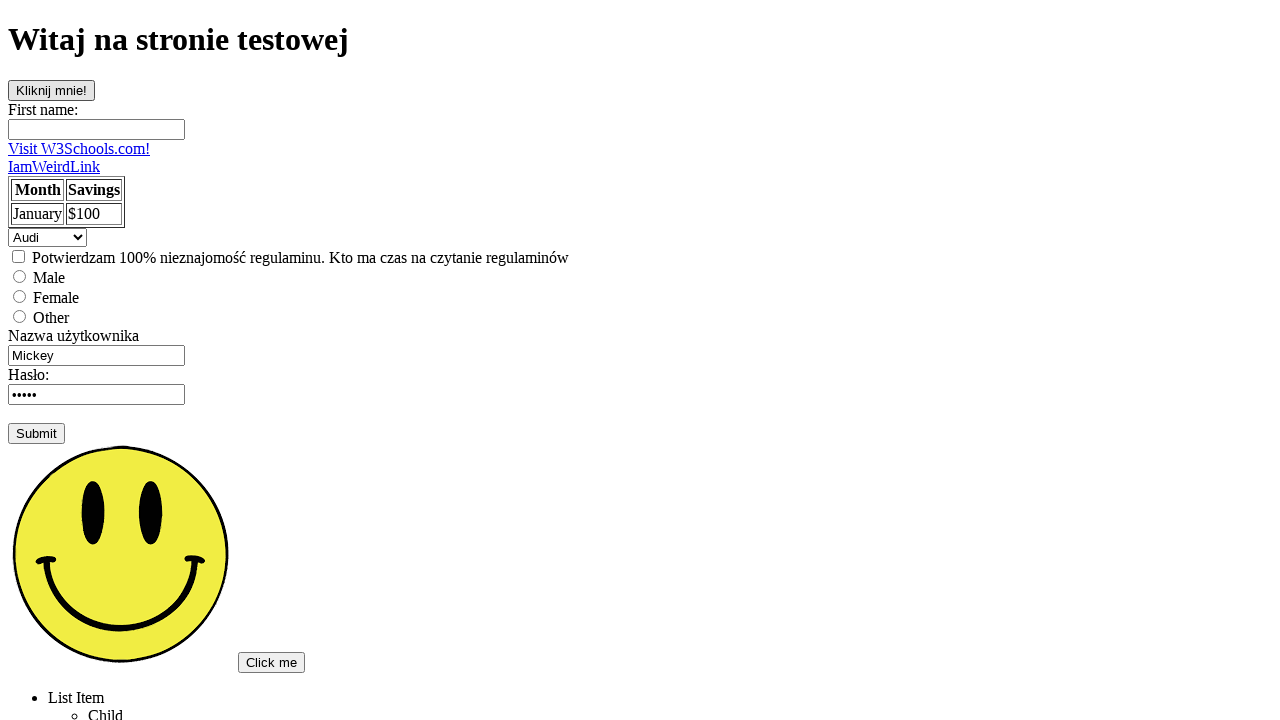

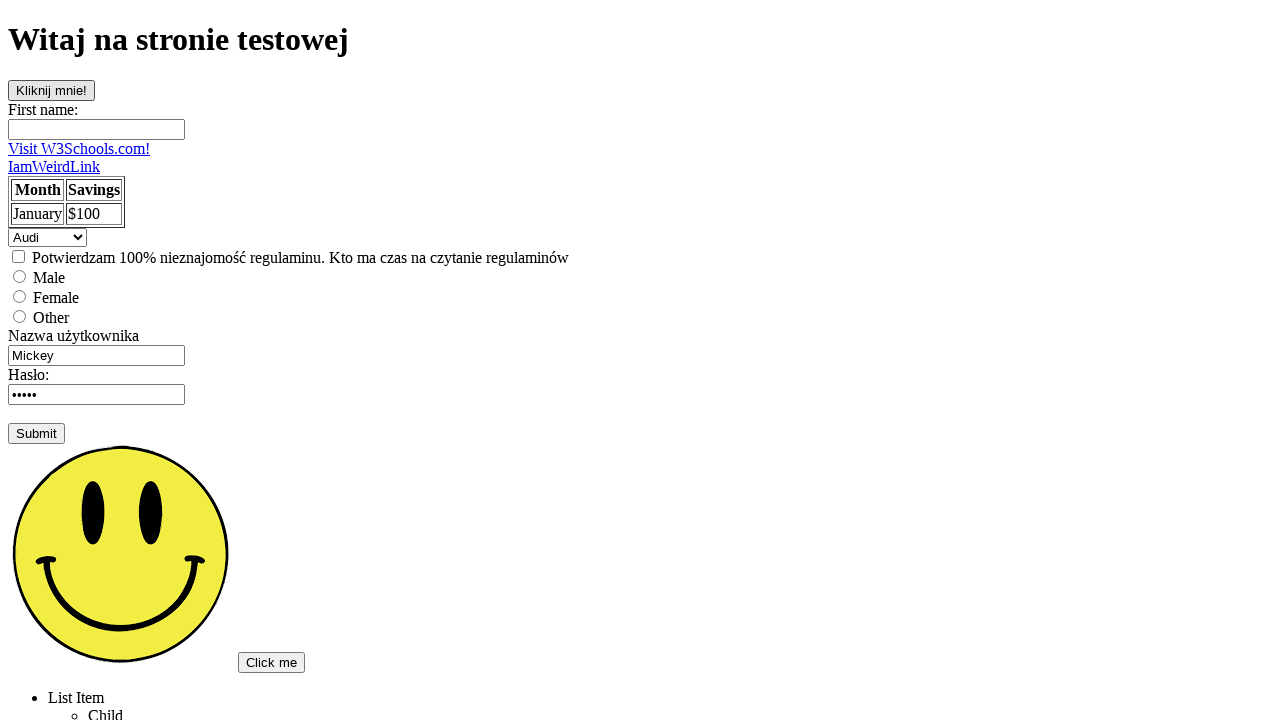